Tests keyboard input events by sending a key press and then performing a select-all and copy keyboard shortcut sequence using modifier keys

Starting URL: https://v1.training-support.net/selenium/input-events

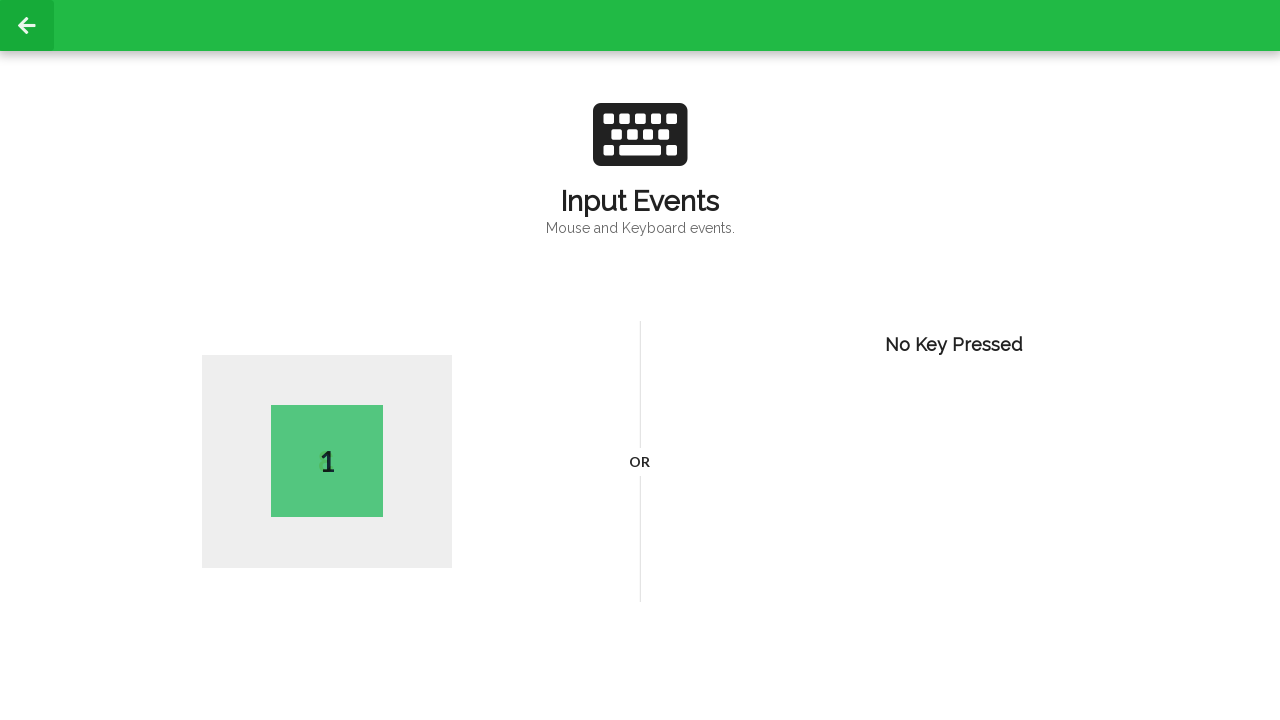

Pressed key 'A' on the page
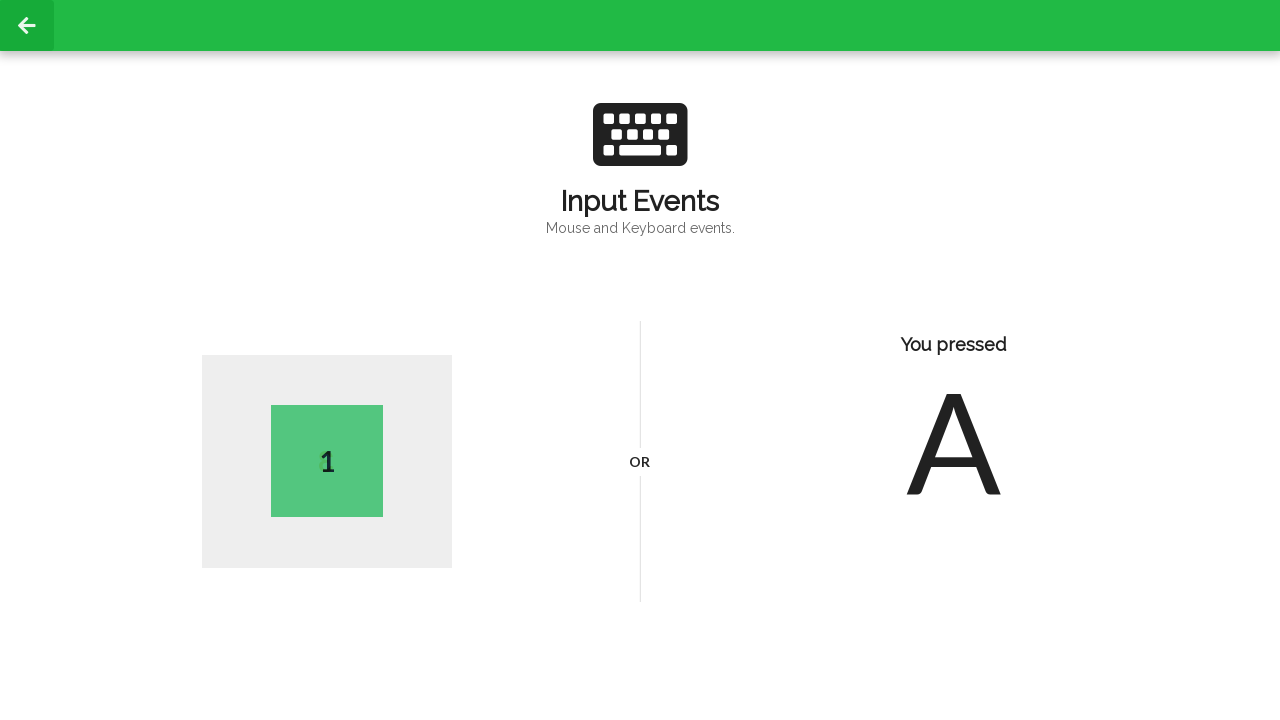

Performed Ctrl+A keyboard shortcut to select all
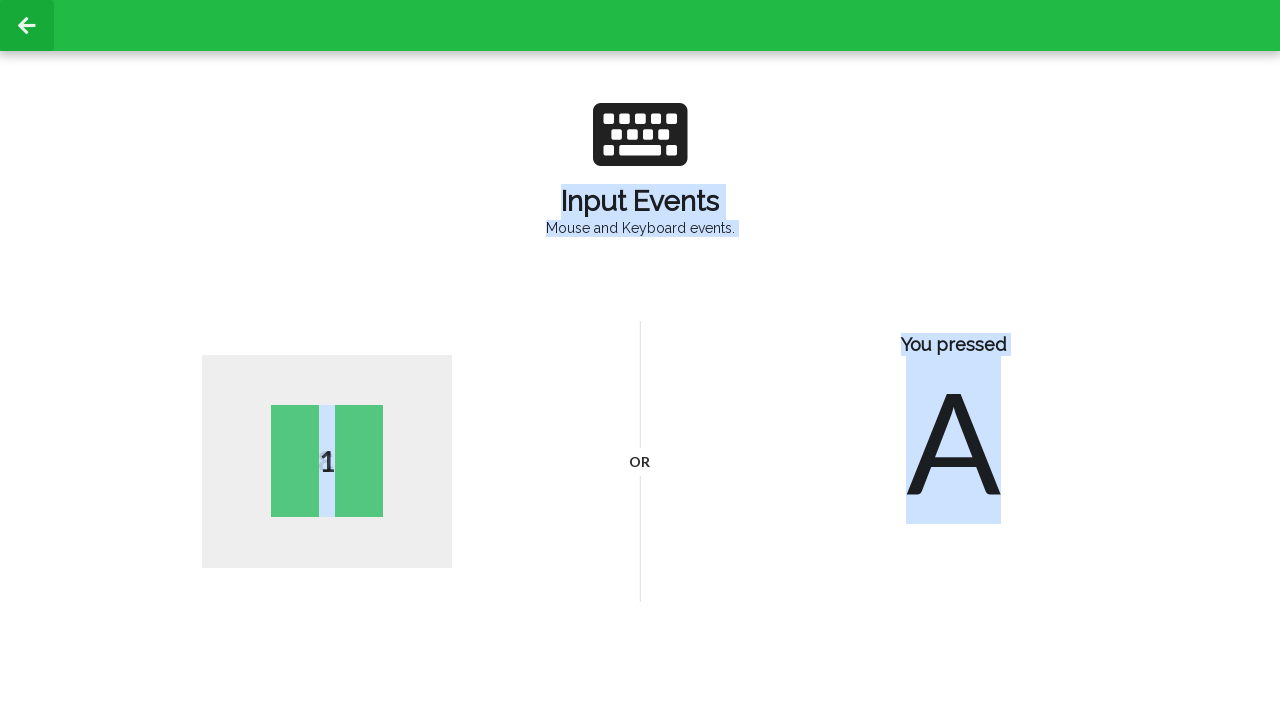

Performed Ctrl+C keyboard shortcut to copy selected text
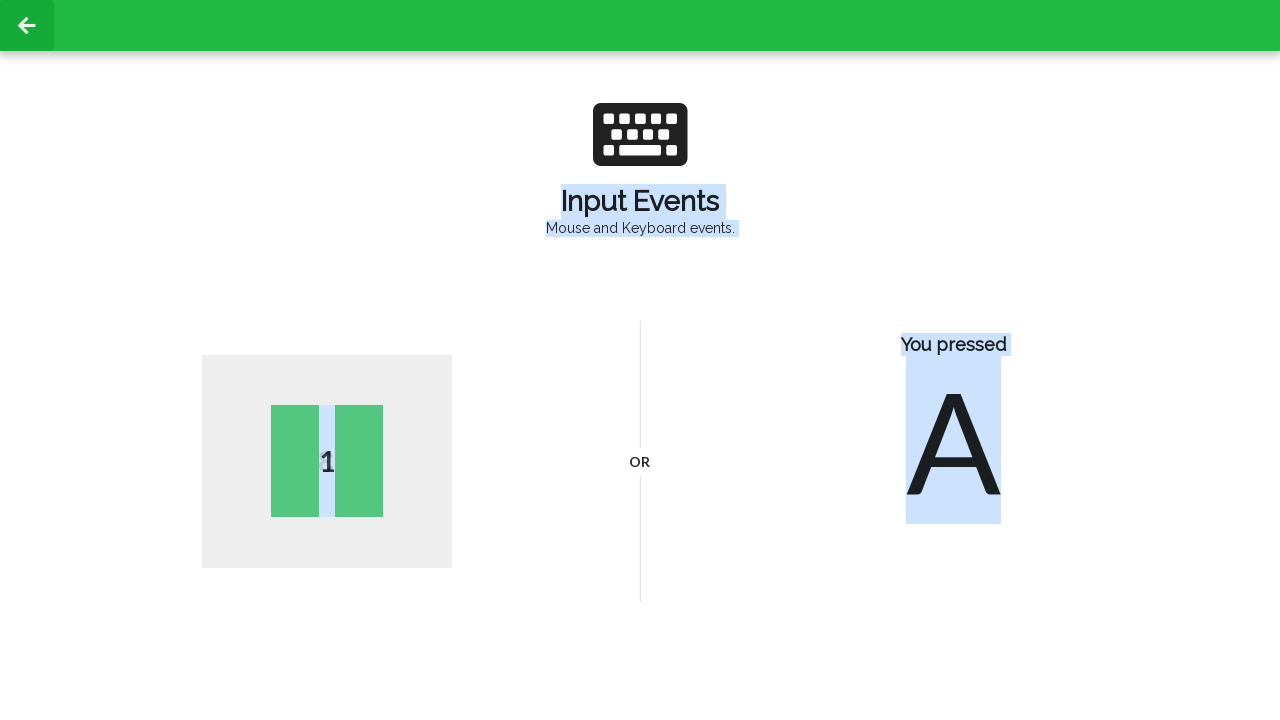

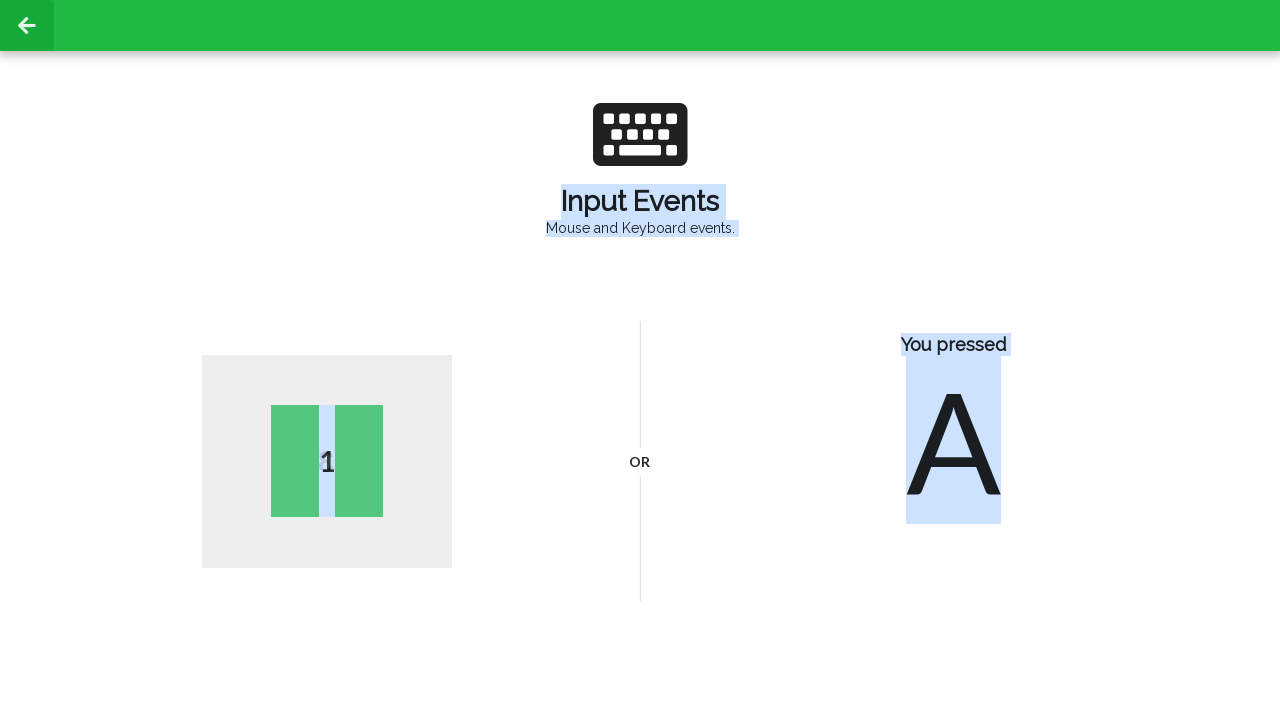